Tests the search functionality on Python.org by entering a search query and verifying that search results are displayed

Starting URL: https://www.python.org

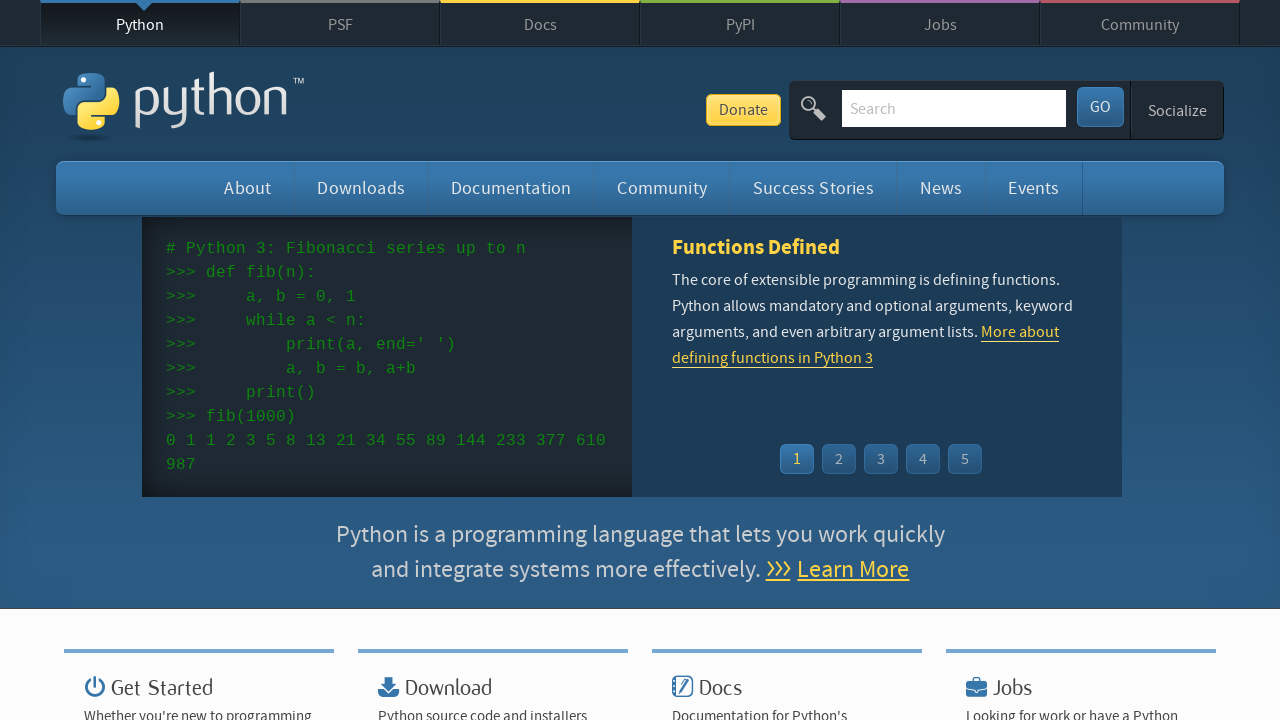

Filled search field with 'Jenkins' on #id-search-field
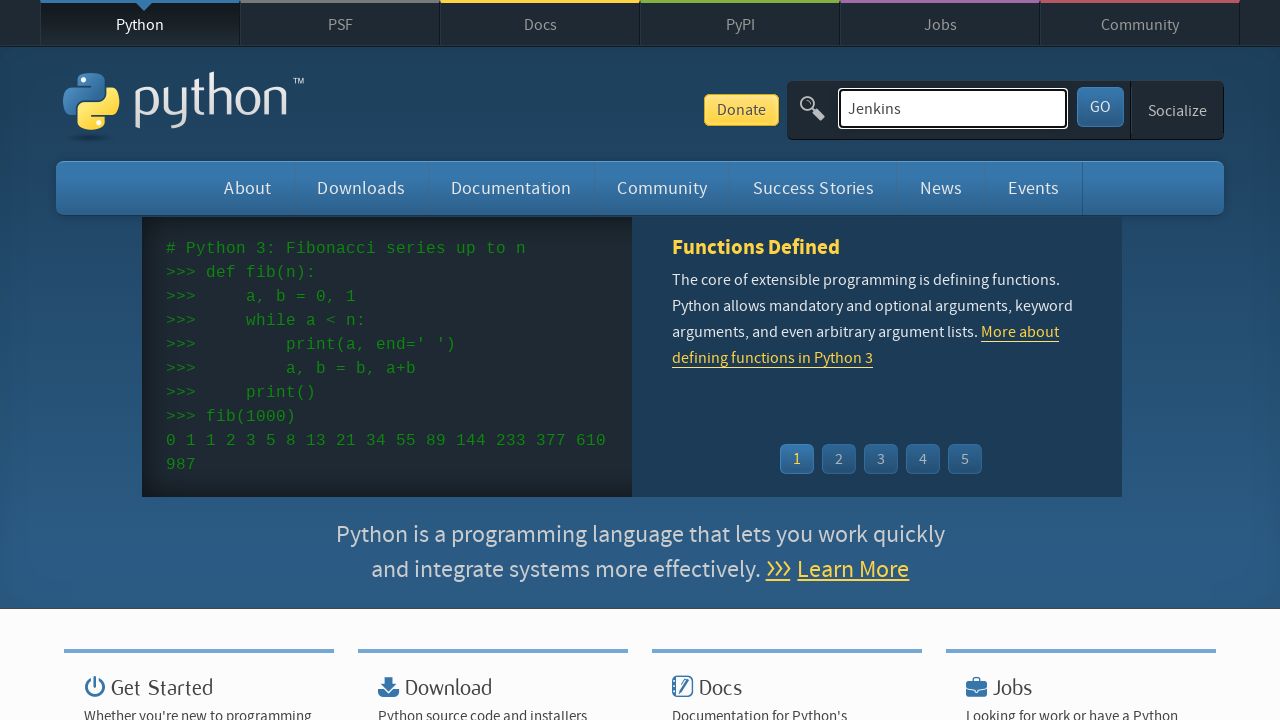

Submitted search form by pressing Enter on #id-search-field
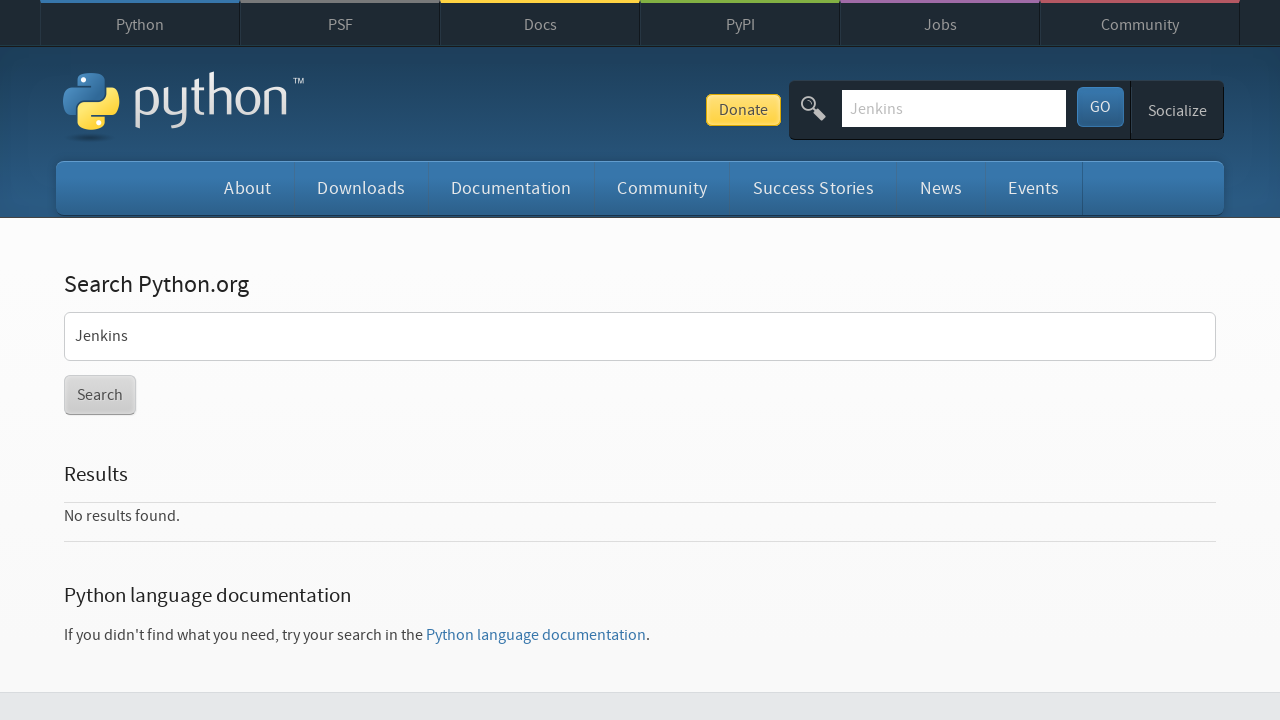

Search results loaded and verified
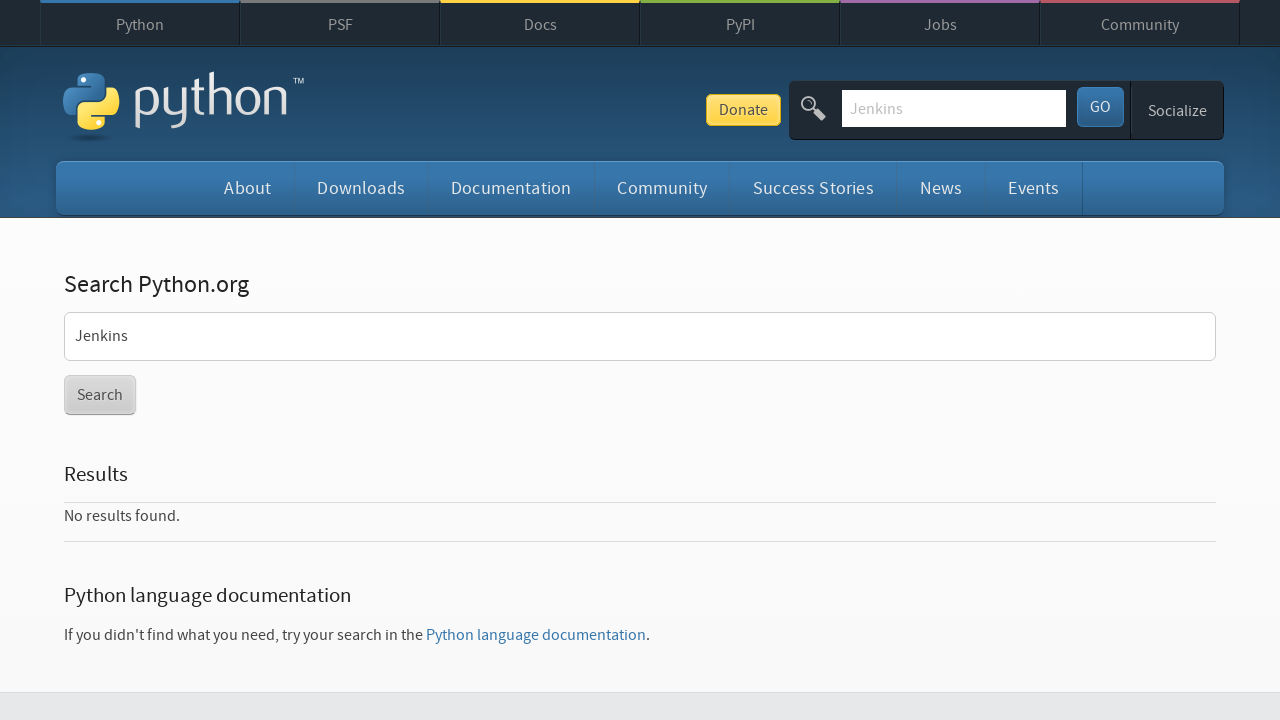

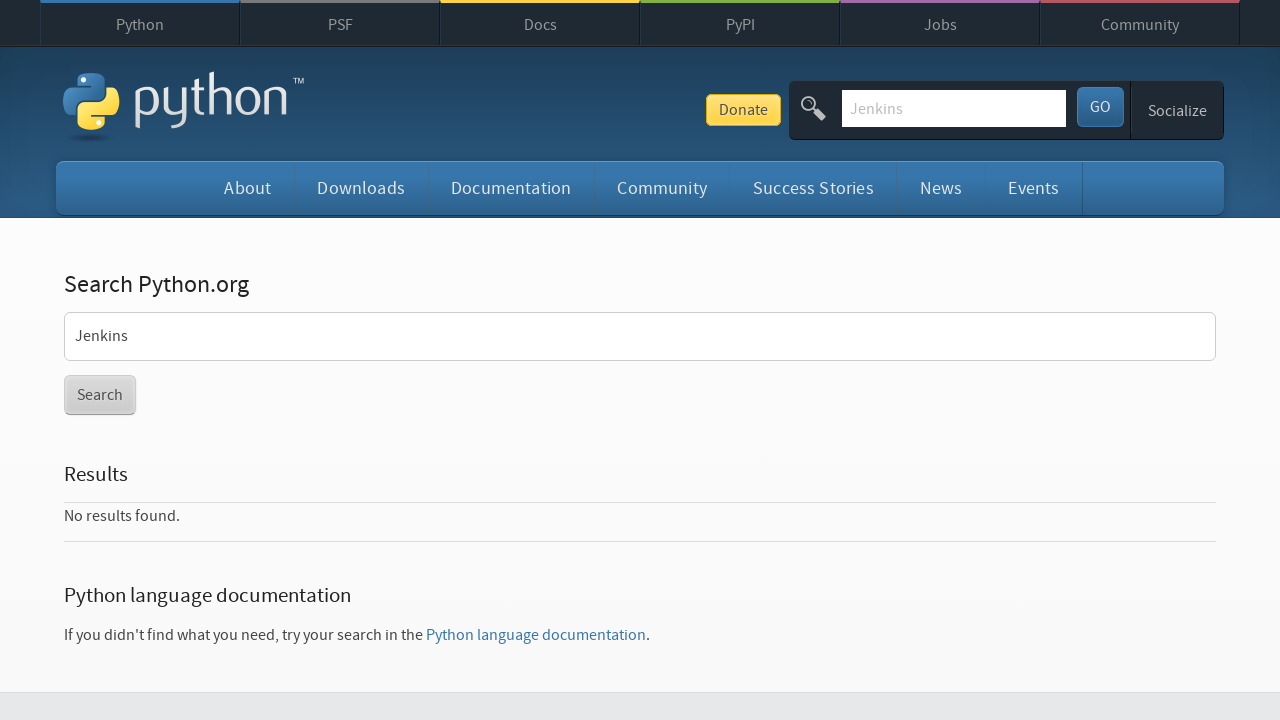